Tests drag functionality by dragging an element to a specific position using x and y coordinates

Starting URL: https://demoqa.com/dragabble

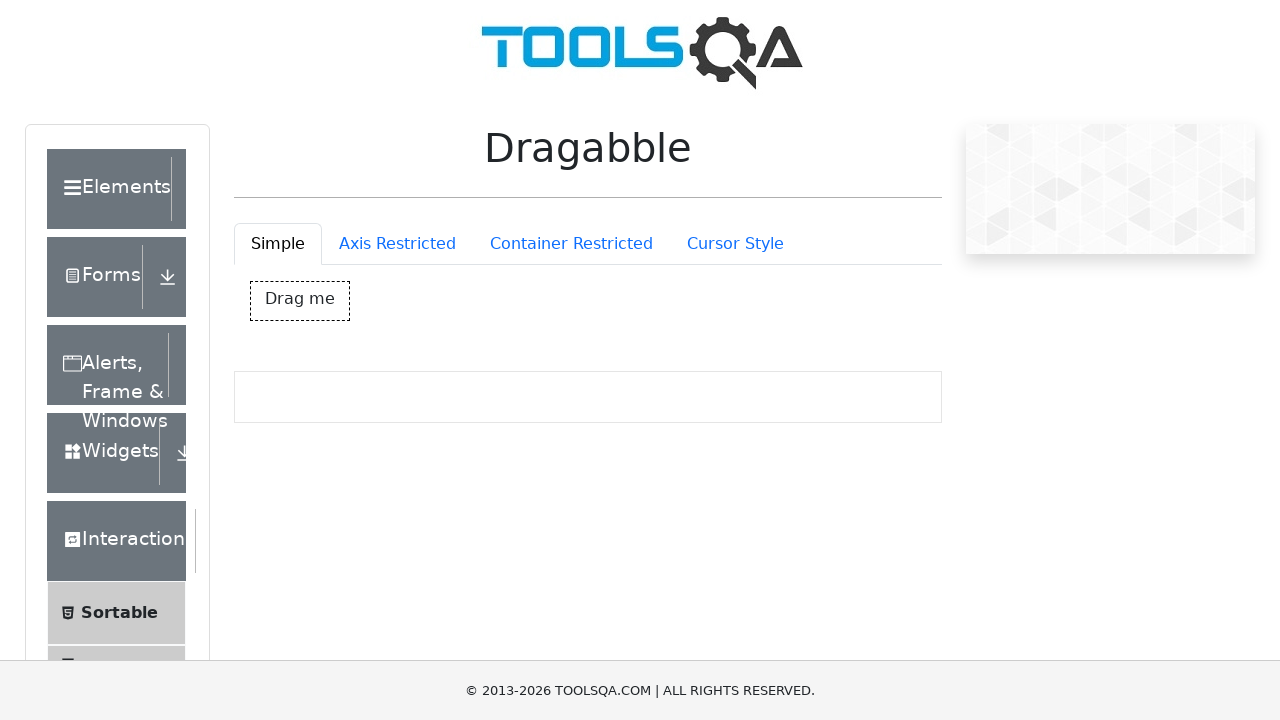

Located draggable box element with id 'dragBox'
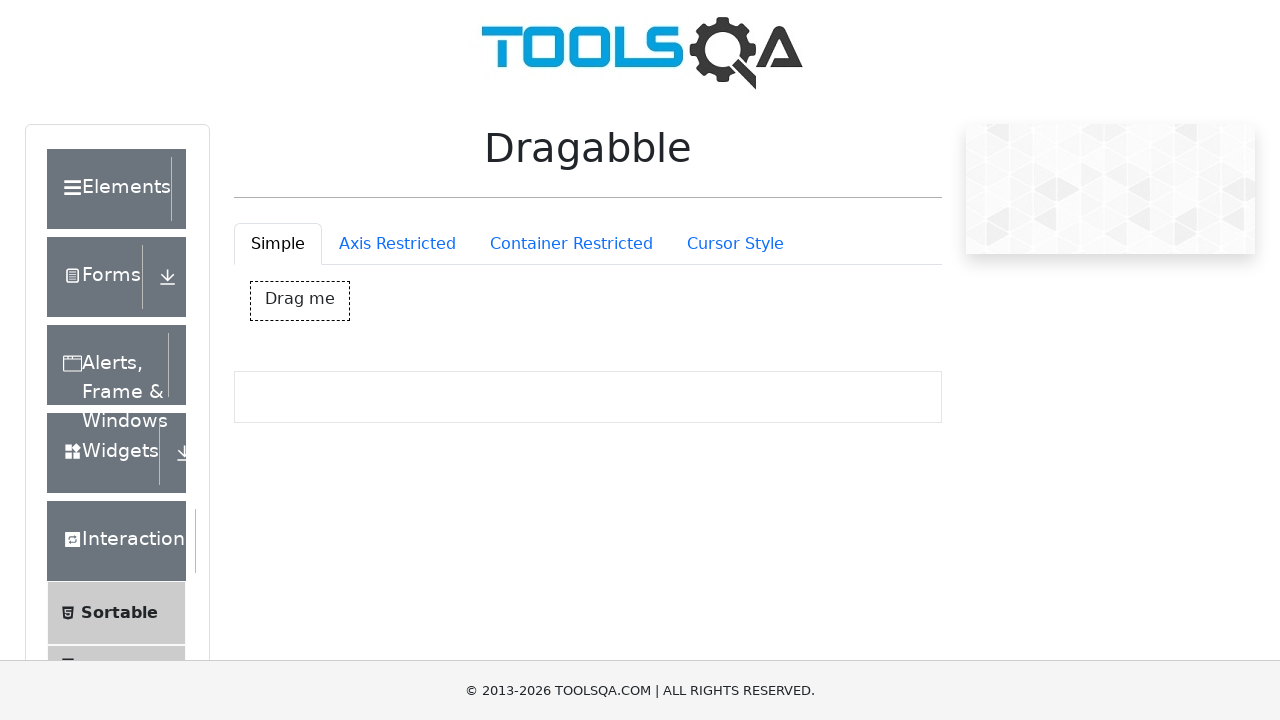

Retrieved bounding box coordinates of draggable element
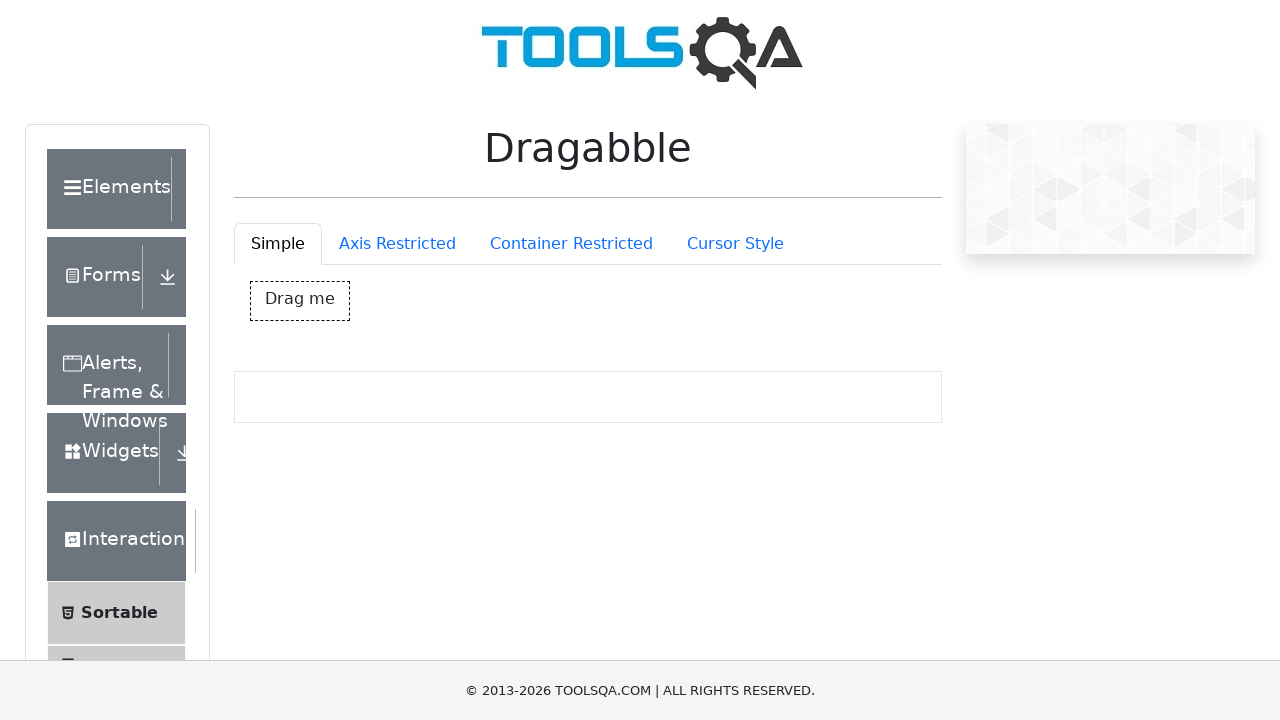

Moved mouse to center of draggable element at (300, 301)
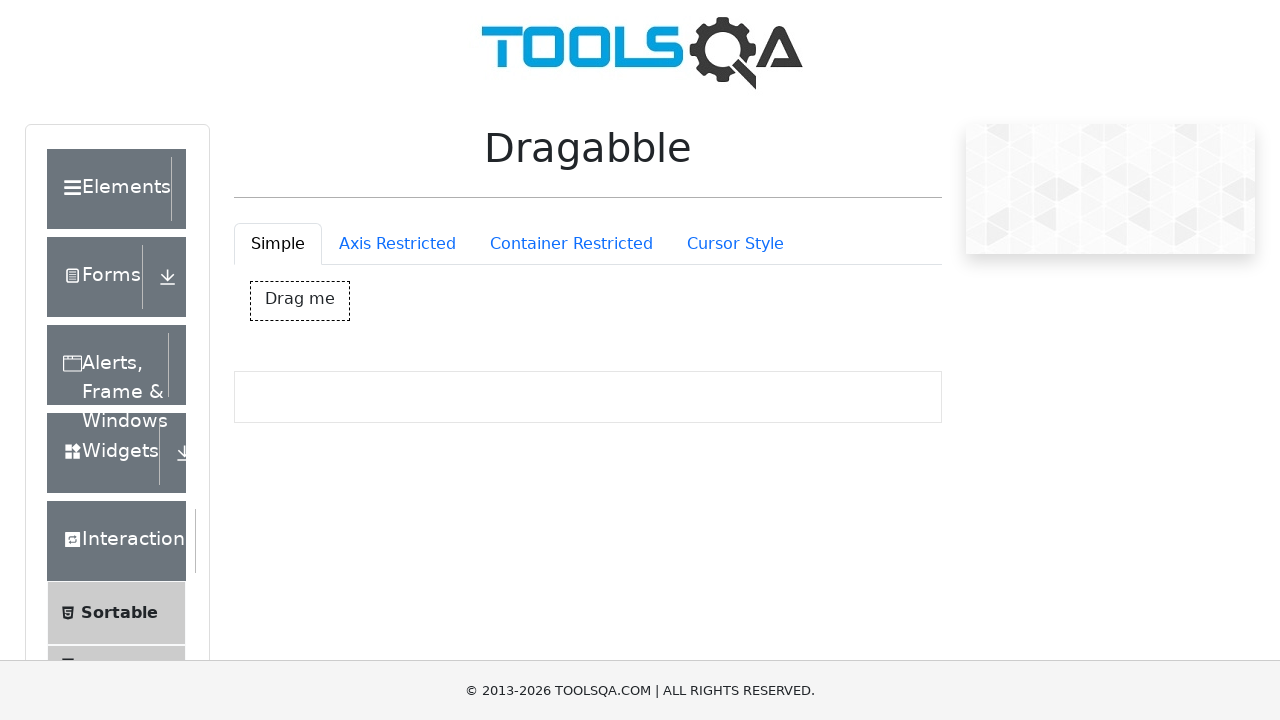

Pressed mouse button down to start dragging at (300, 301)
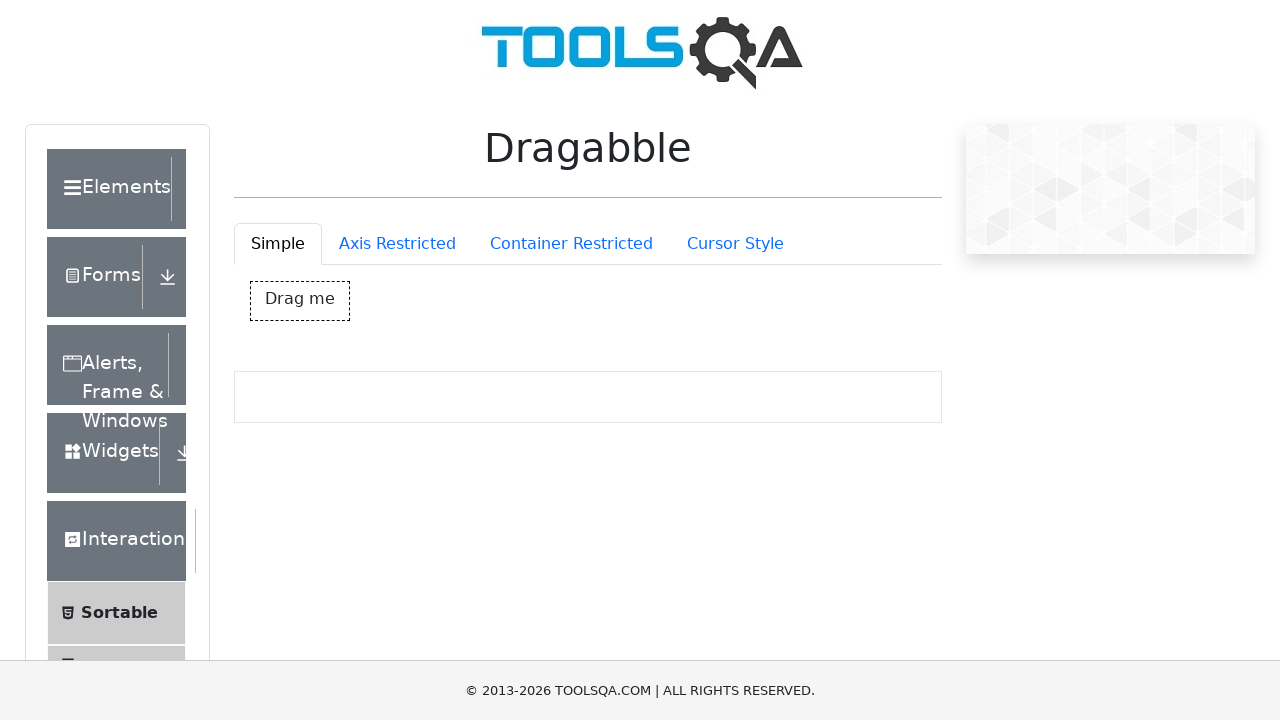

Dragged element 150px right and 100px down to target position at (450, 401)
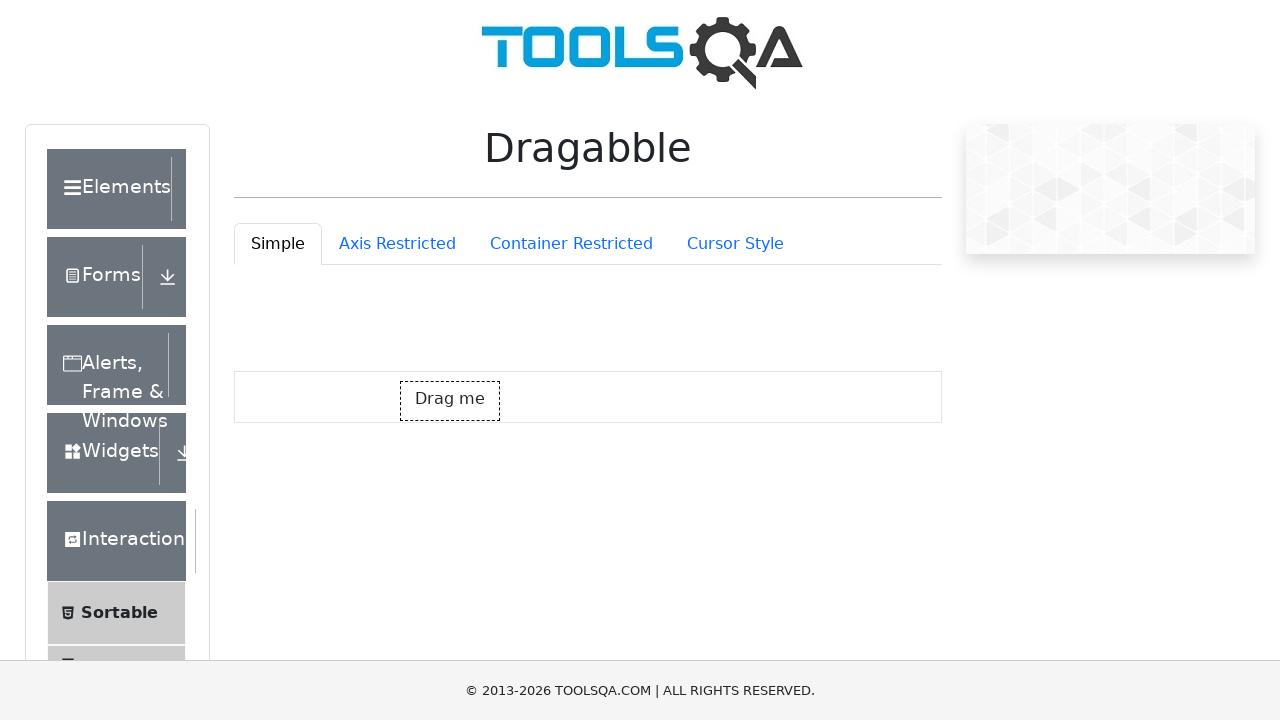

Released mouse button to complete drag operation at (450, 401)
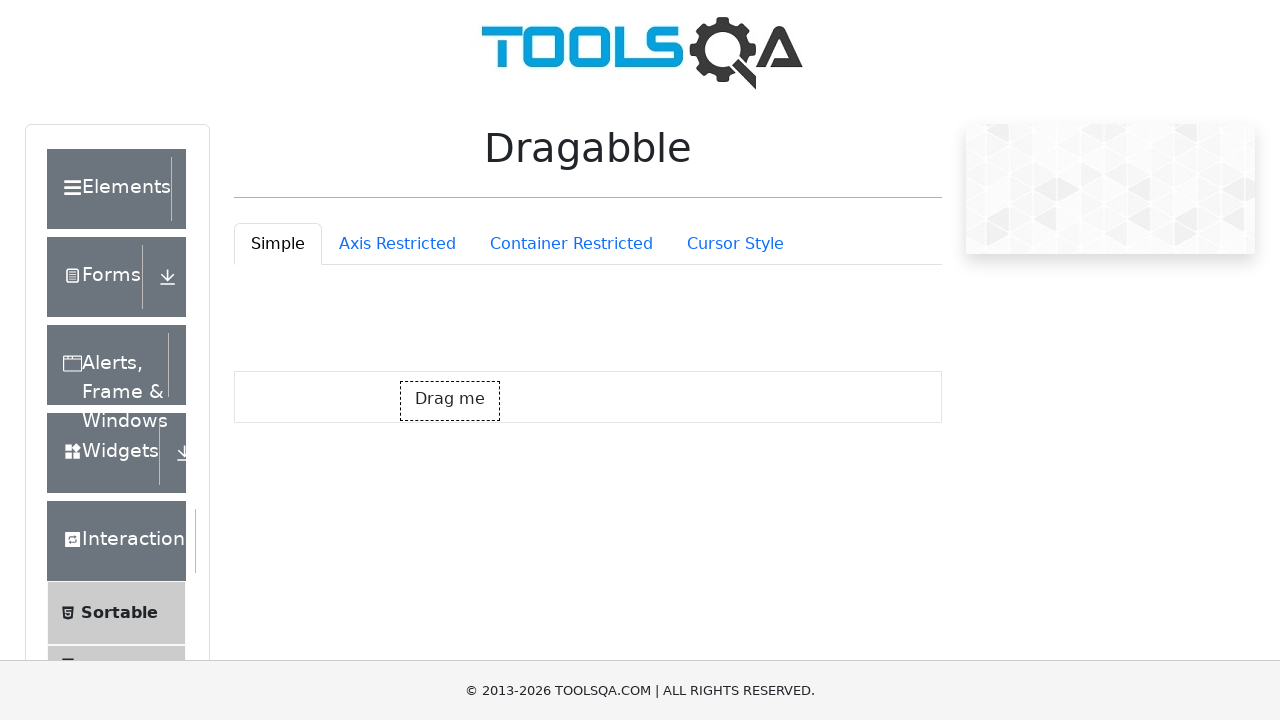

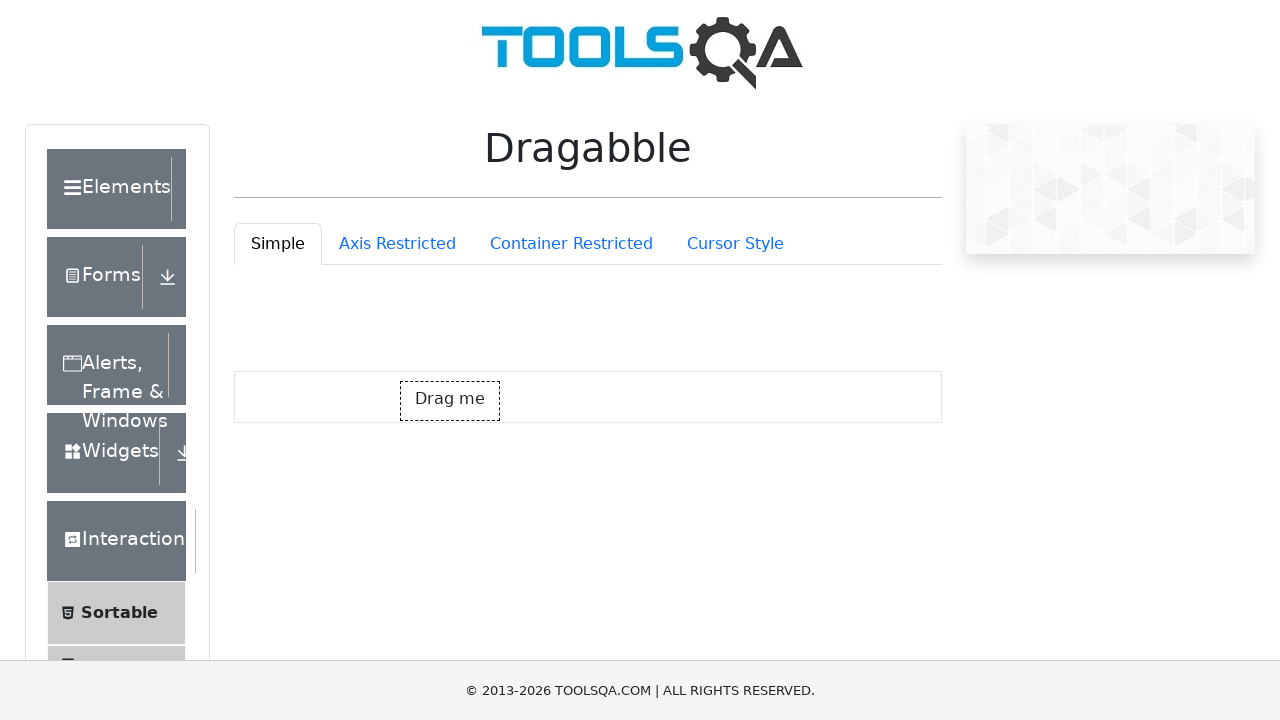